Demonstrates various element location strategies by navigating to different pages on demoqa.com and locating elements using different selector methods

Starting URL: https://demoqa.com/

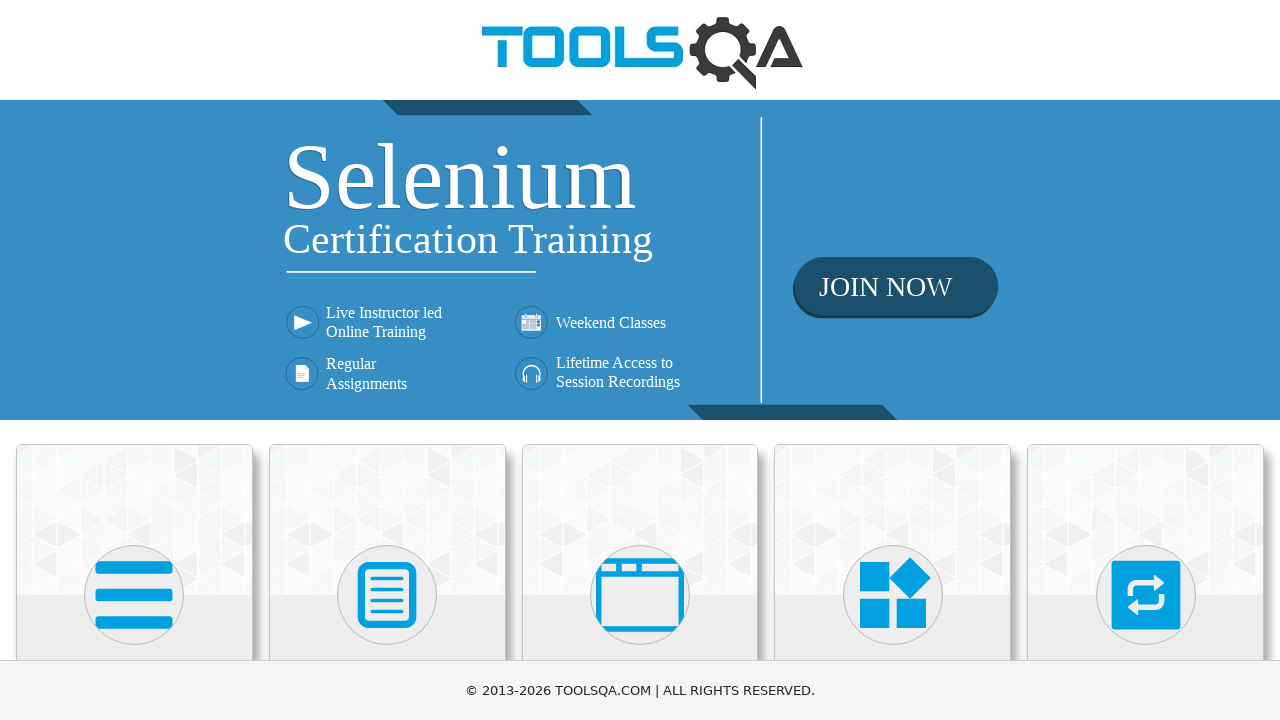

Navigated to automation practice form page
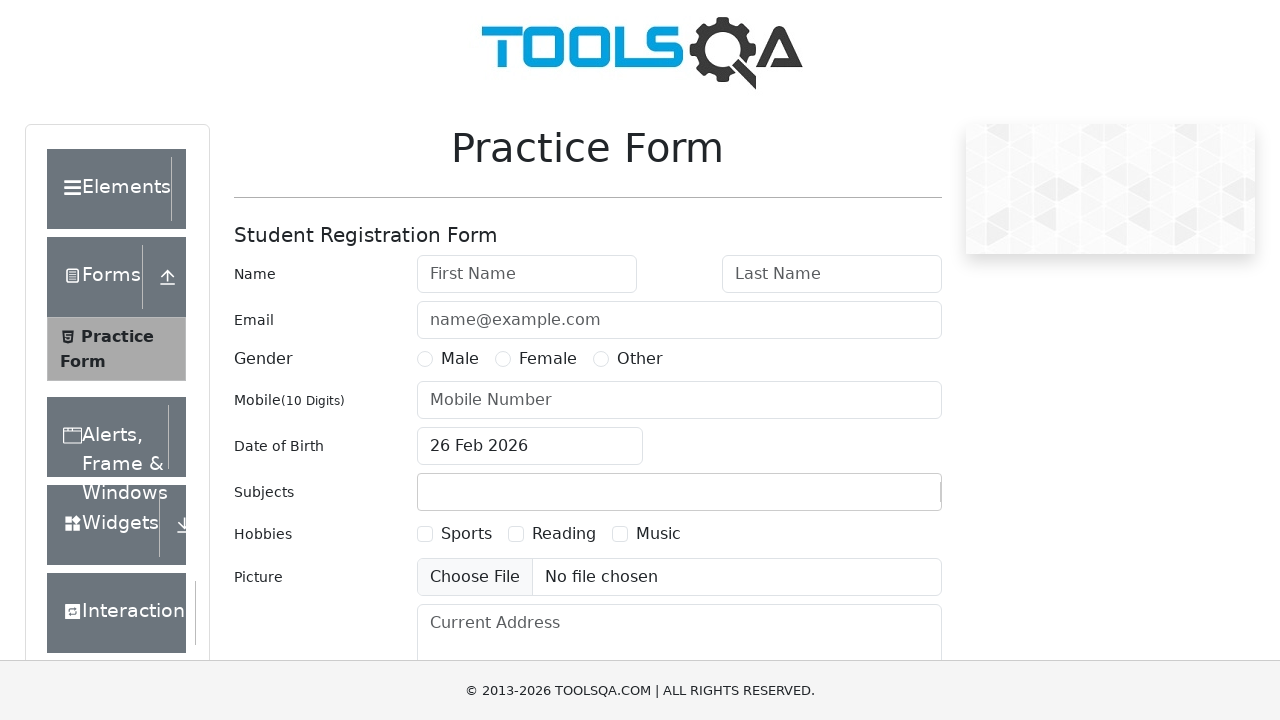

Located firstName element by ID selector
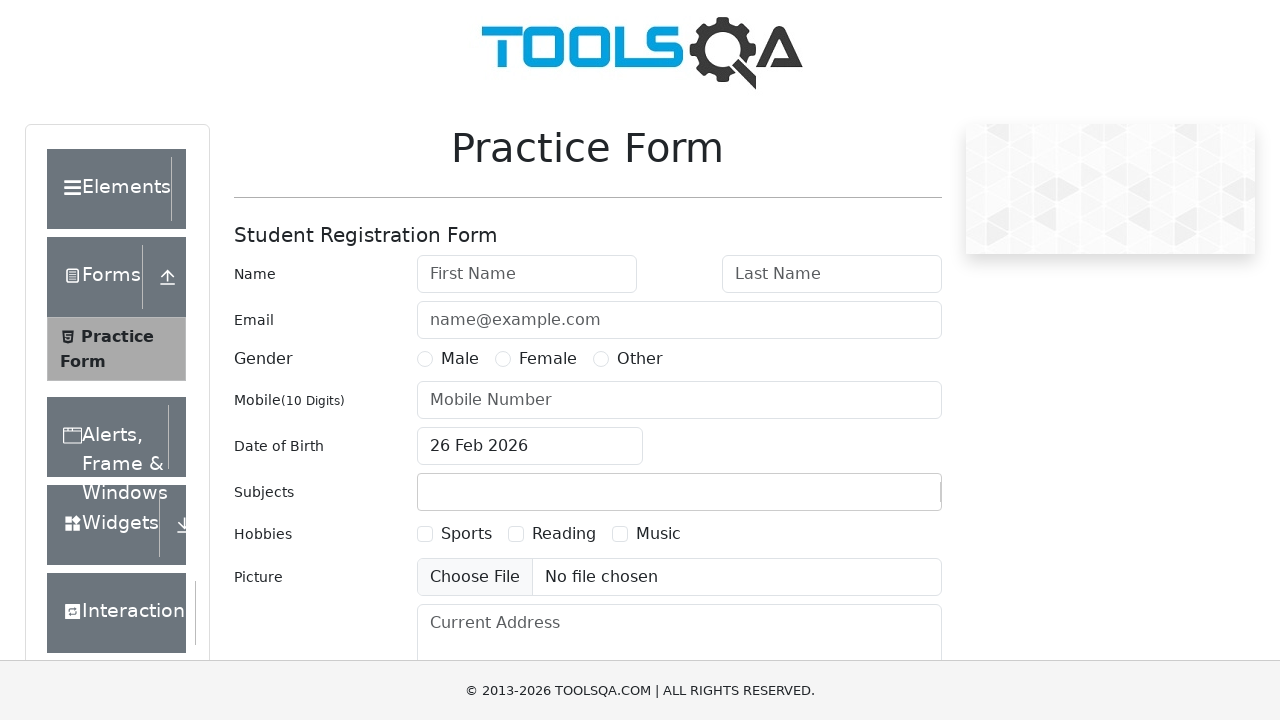

Navigated to automation practice form page again
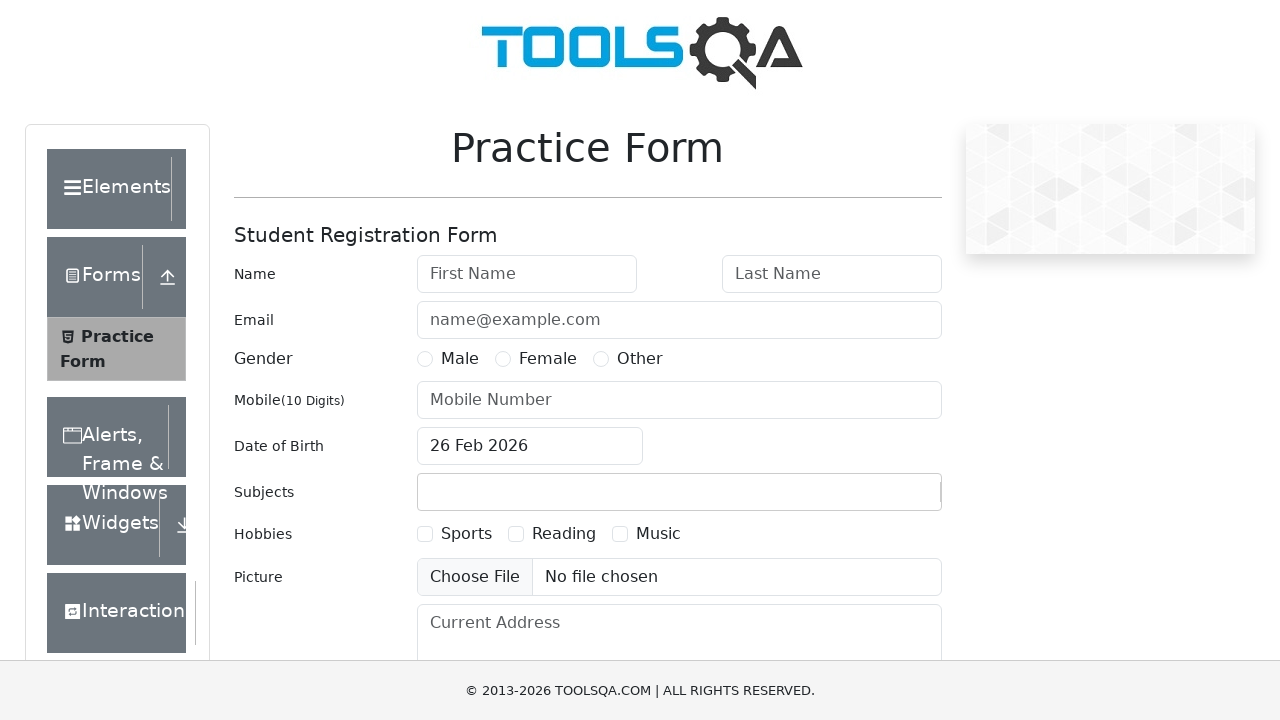

Located gender element by name attribute selector
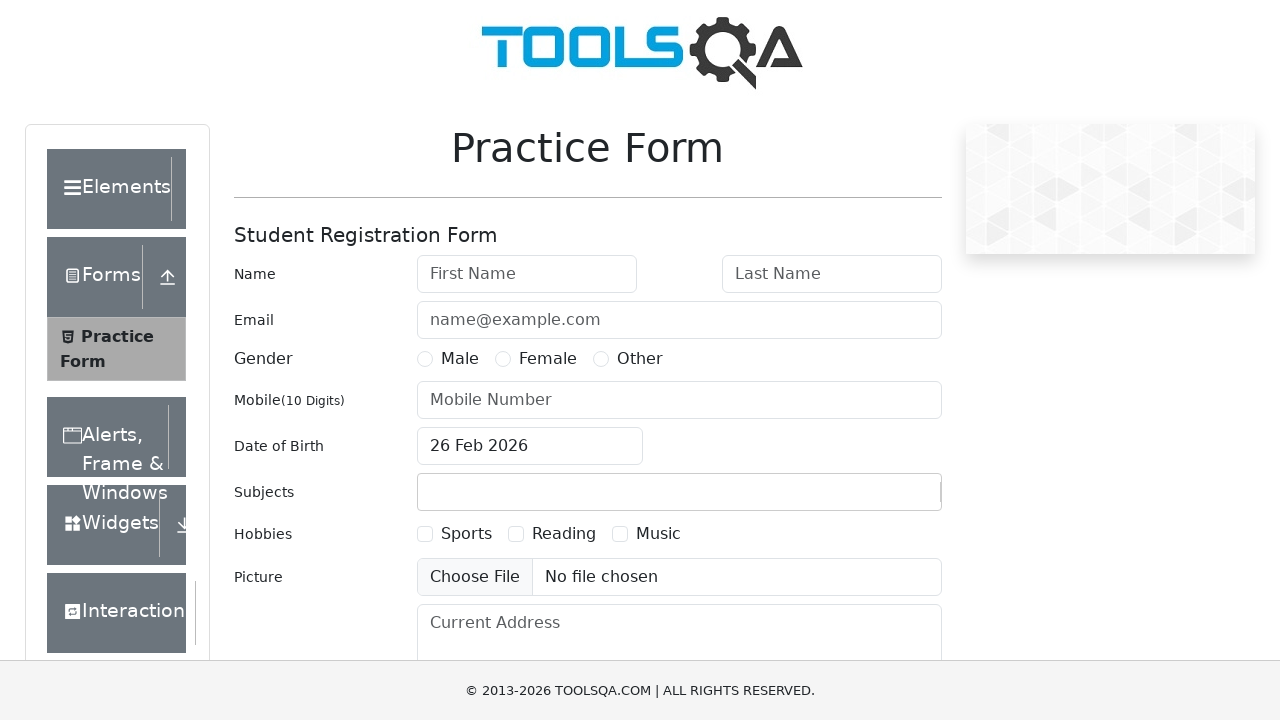

Navigated to automation practice form page again
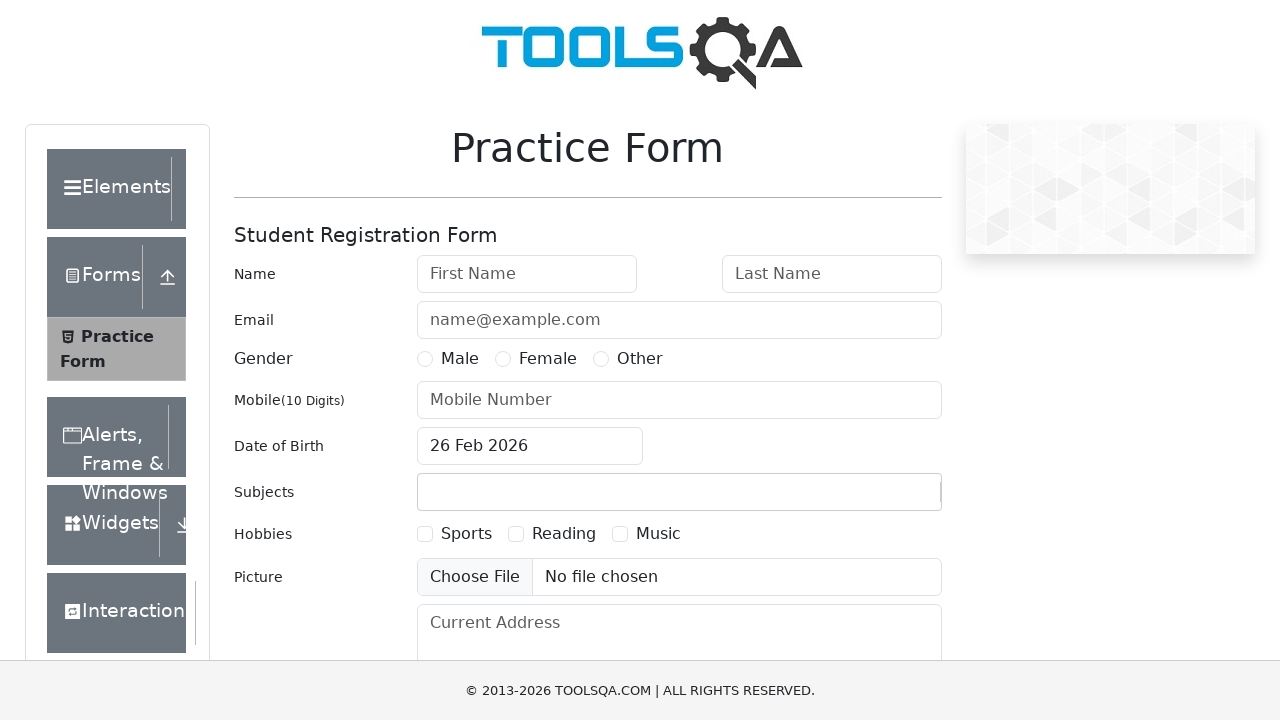

Located practice form wrapper element by class selector
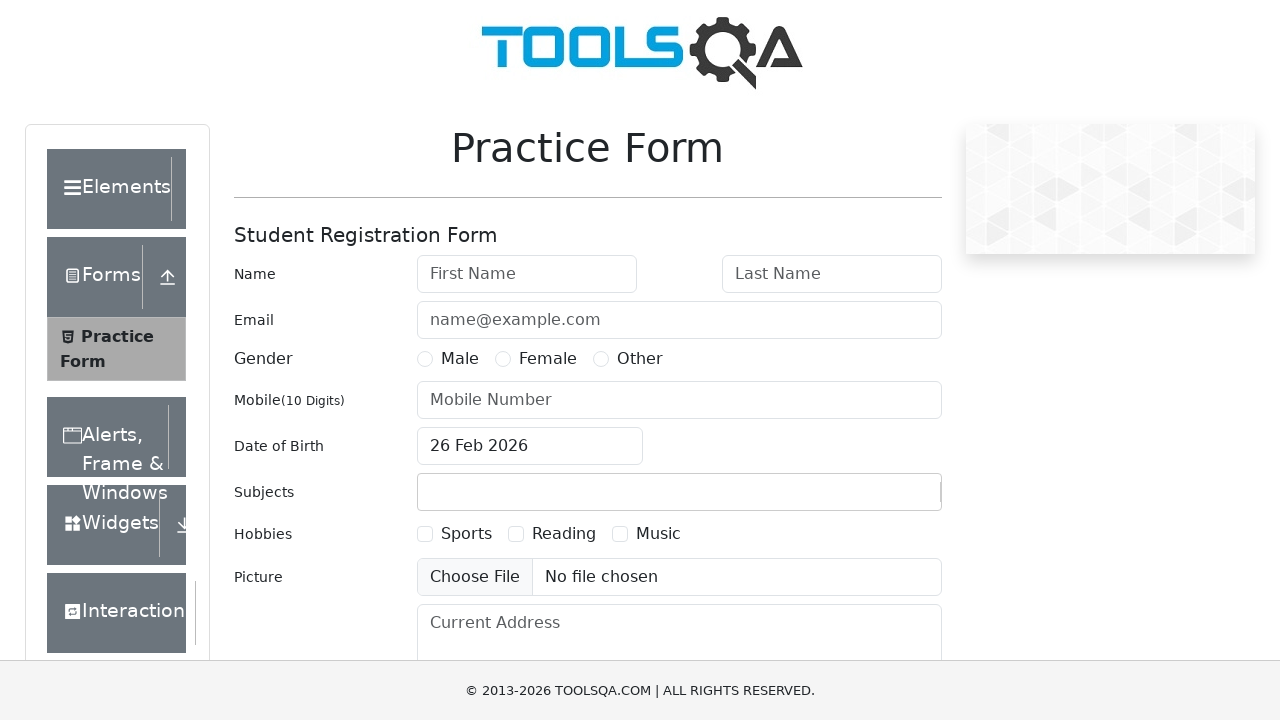

Navigated to links page
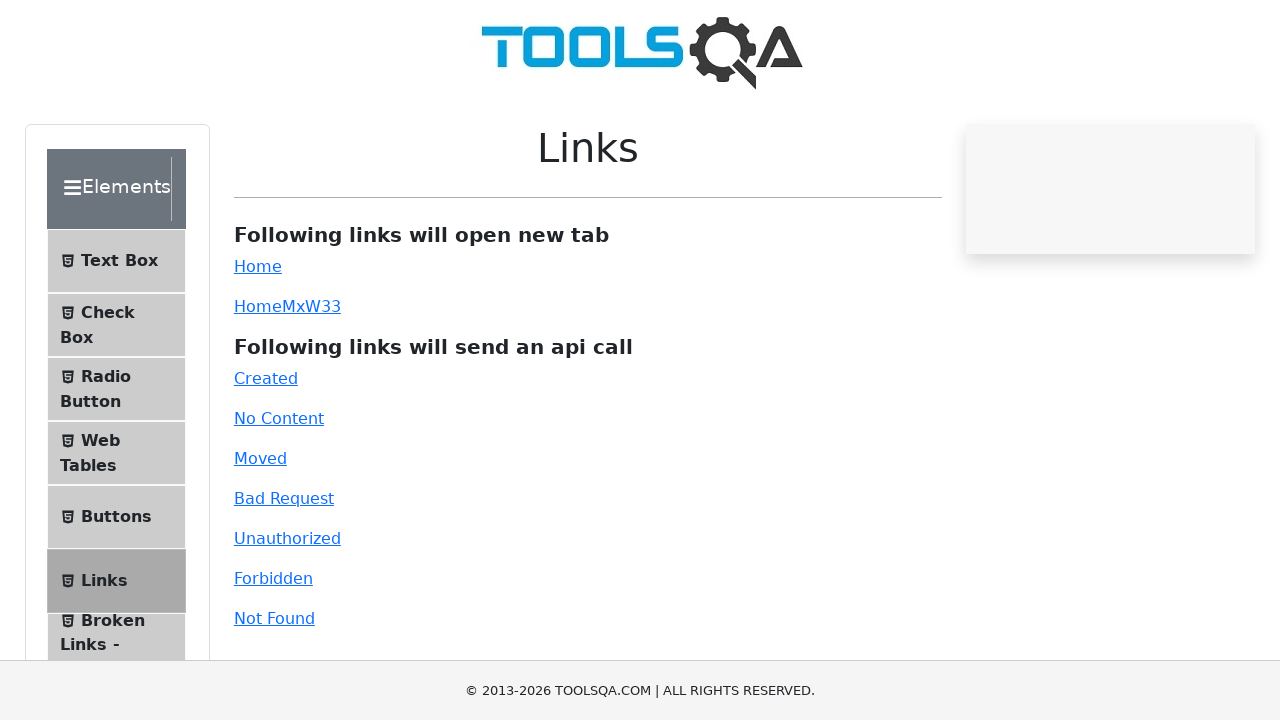

Located Home link by text selector
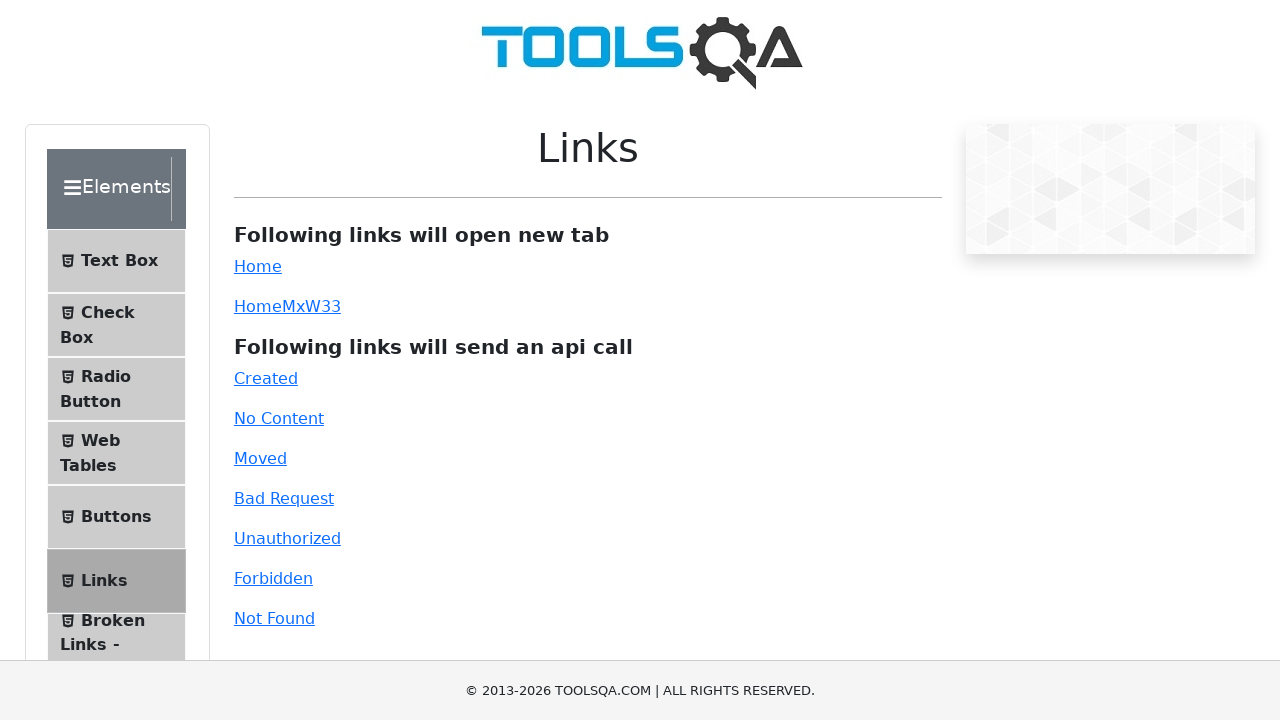

Navigated to links page again
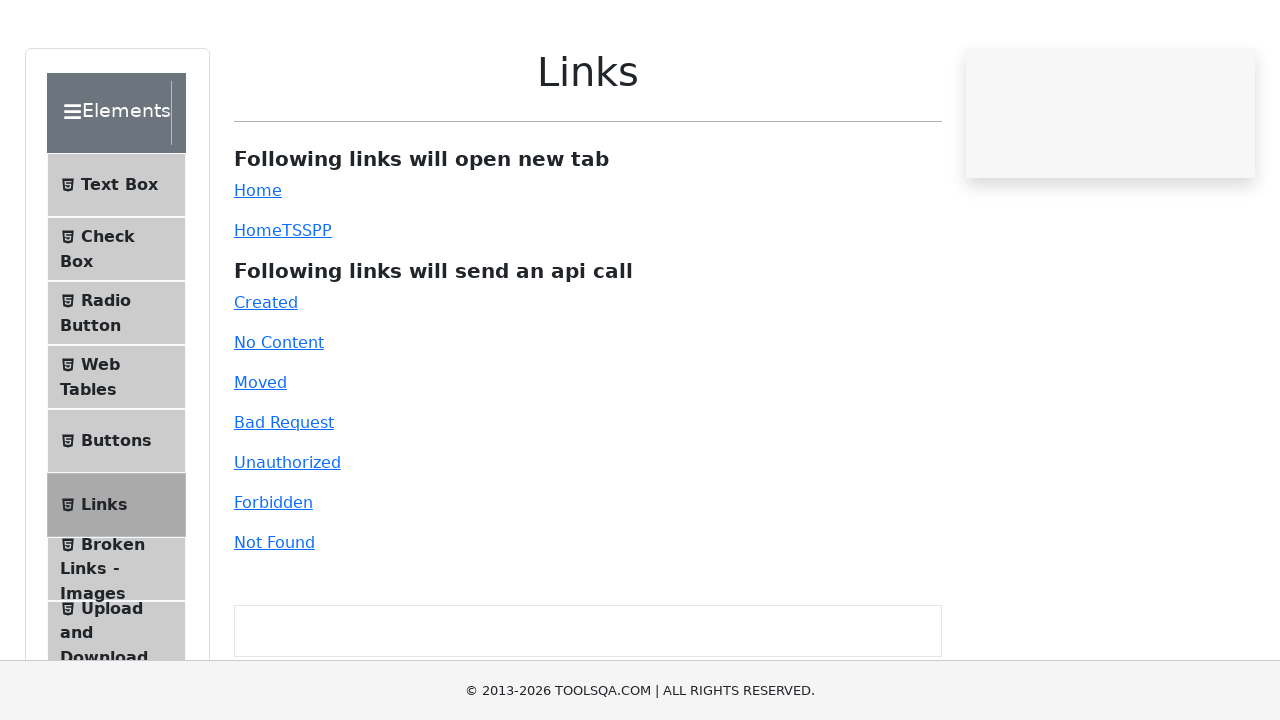

Located all anchor tags on links page
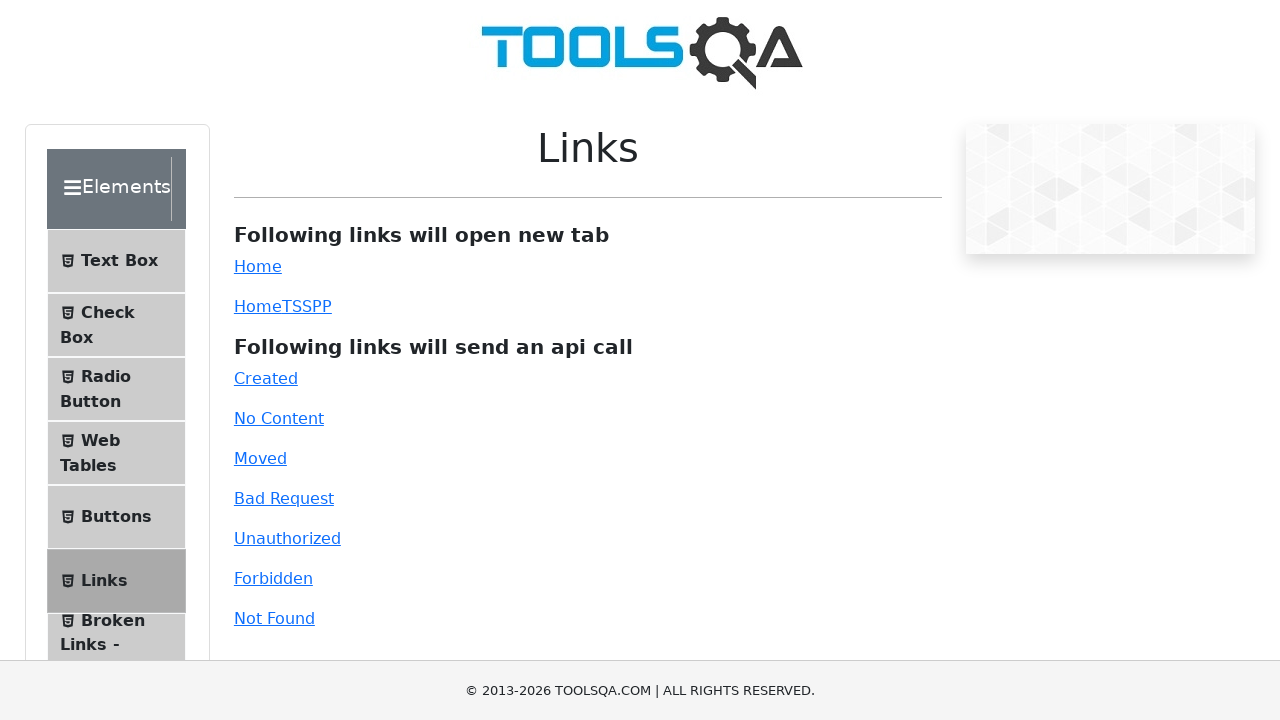

Navigated to text-box page
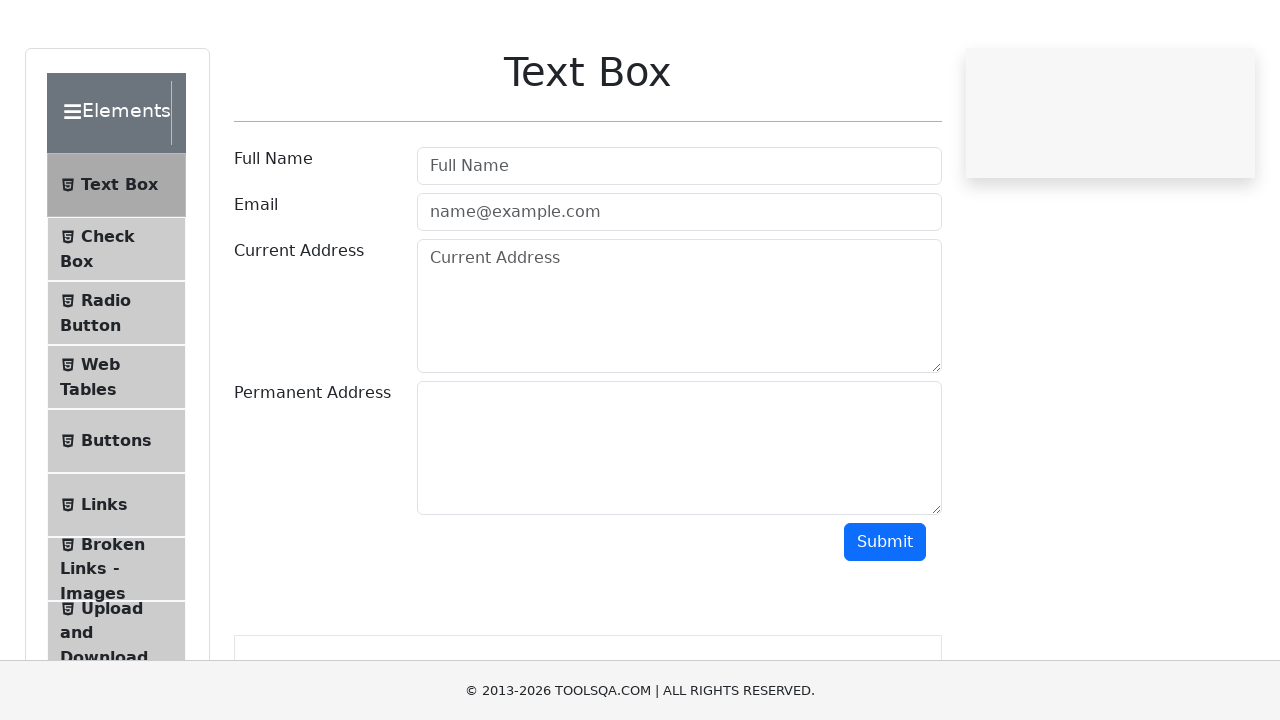

Located userName input element by CSS selector
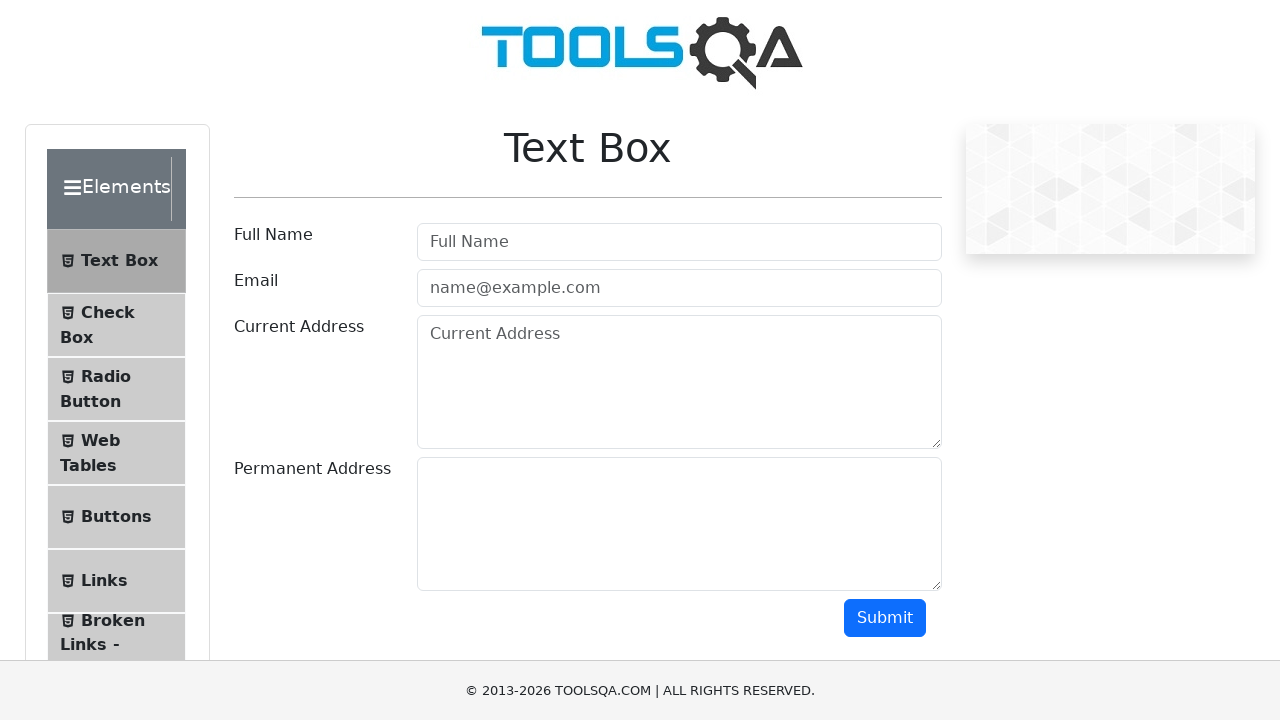

Navigated to text-box page again
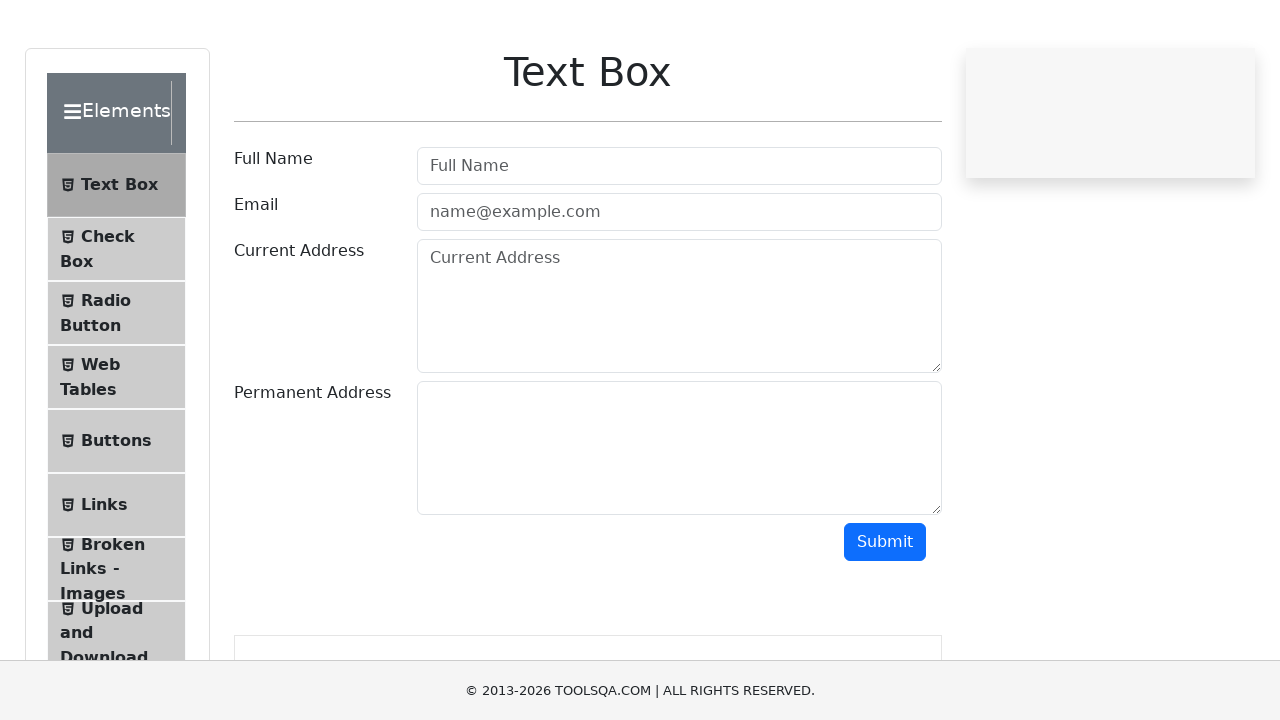

Located userName input element by CSS selector equivalent to xpath
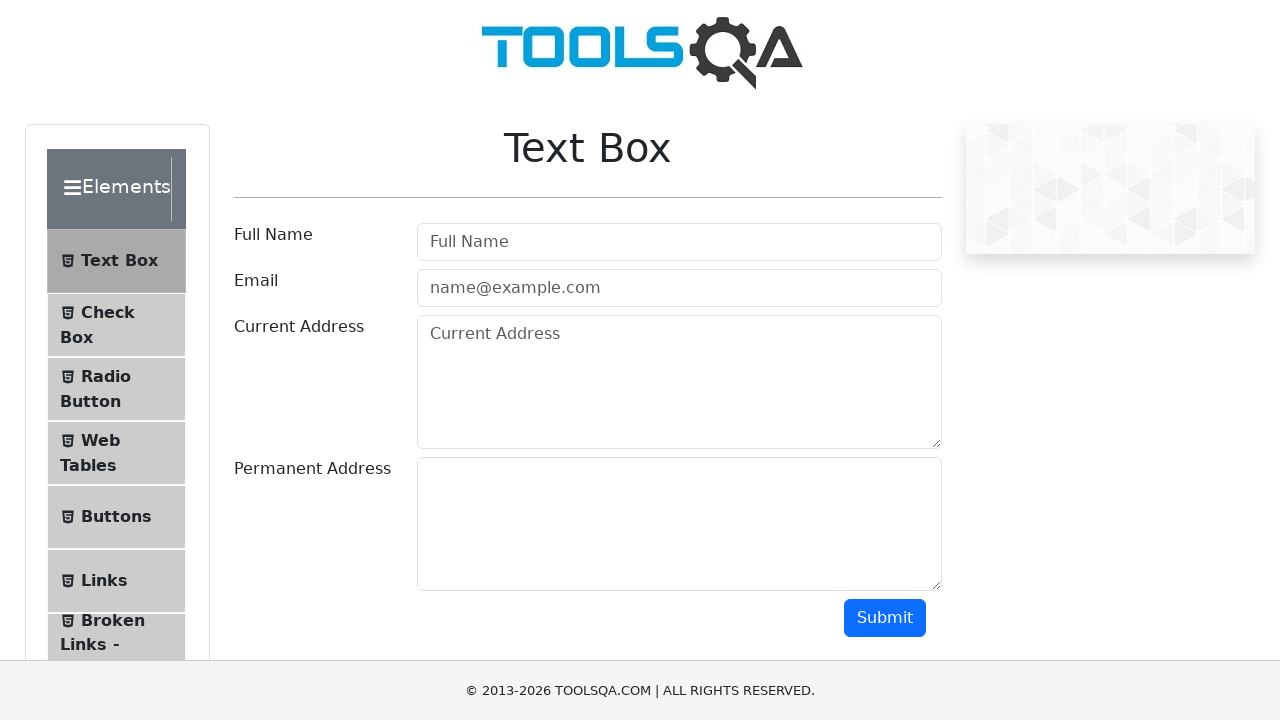

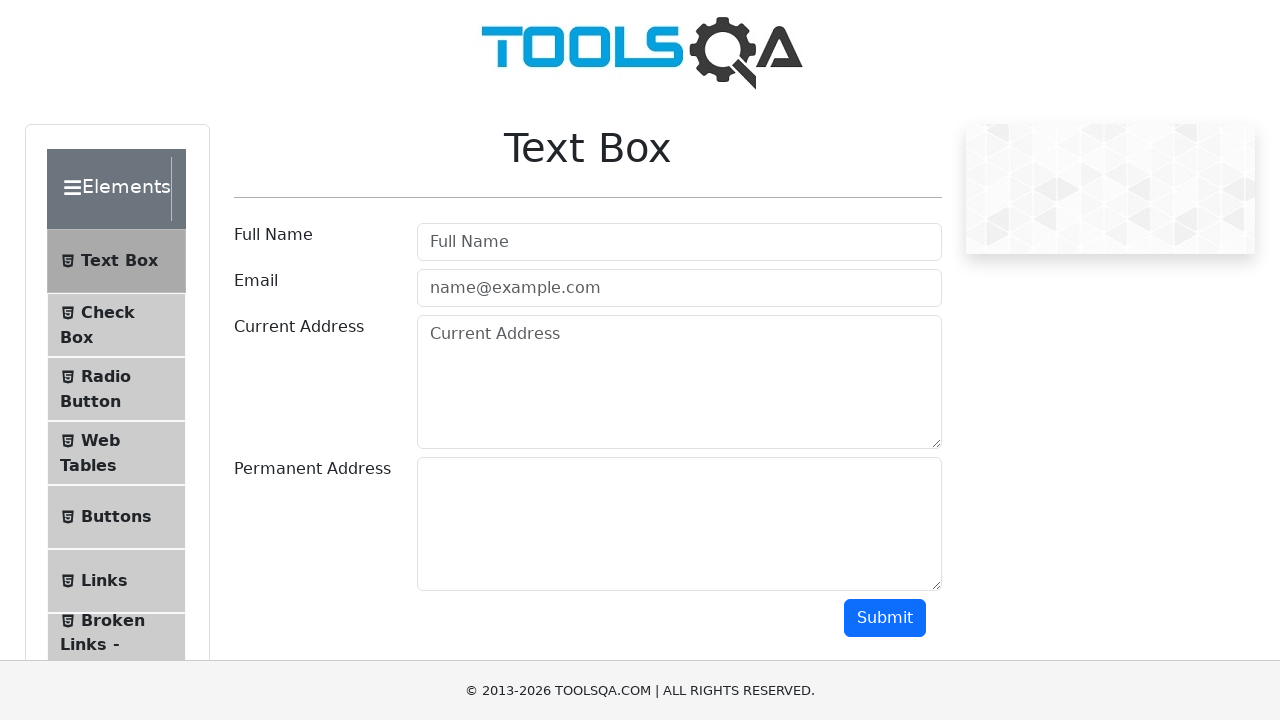